Tests hover functionality by hovering over a button to reveal a dropdown menu, then clicking on the "Top" link in that menu

Starting URL: https://rahulshettyacademy.com/AutomationPractice/

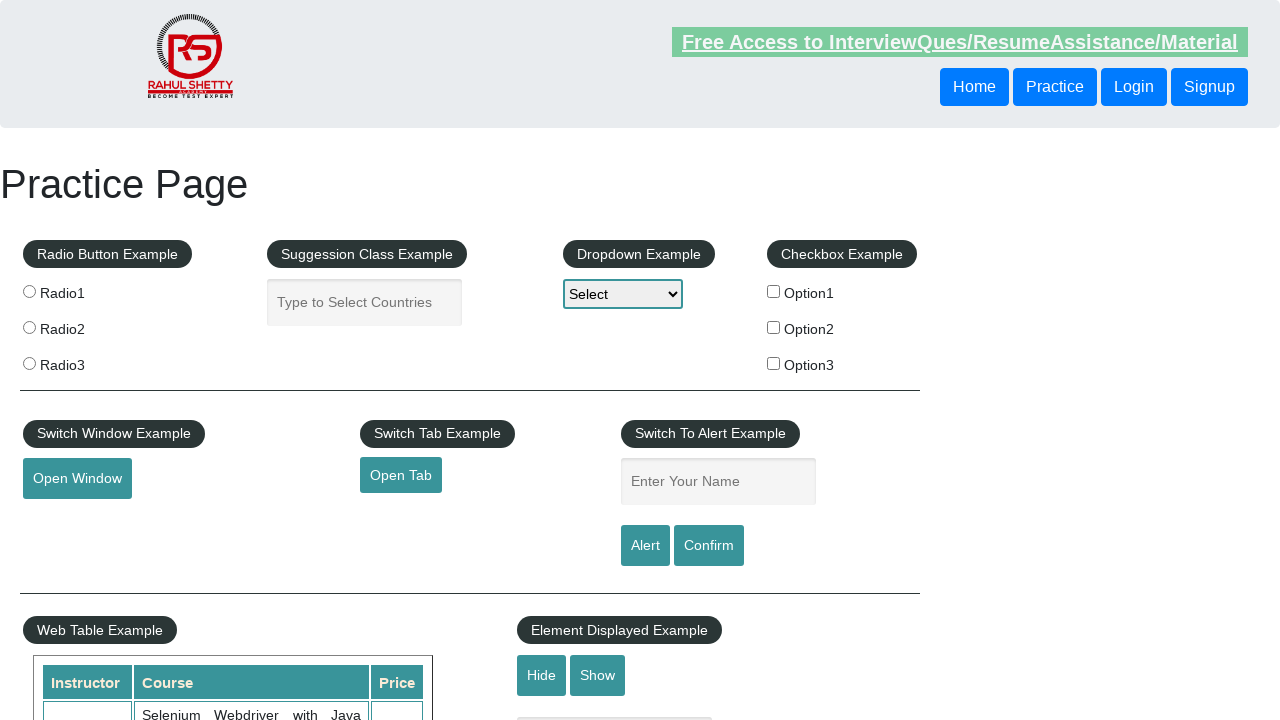

Hovered over mousehover button to reveal dropdown menu at (83, 361) on button#mousehover
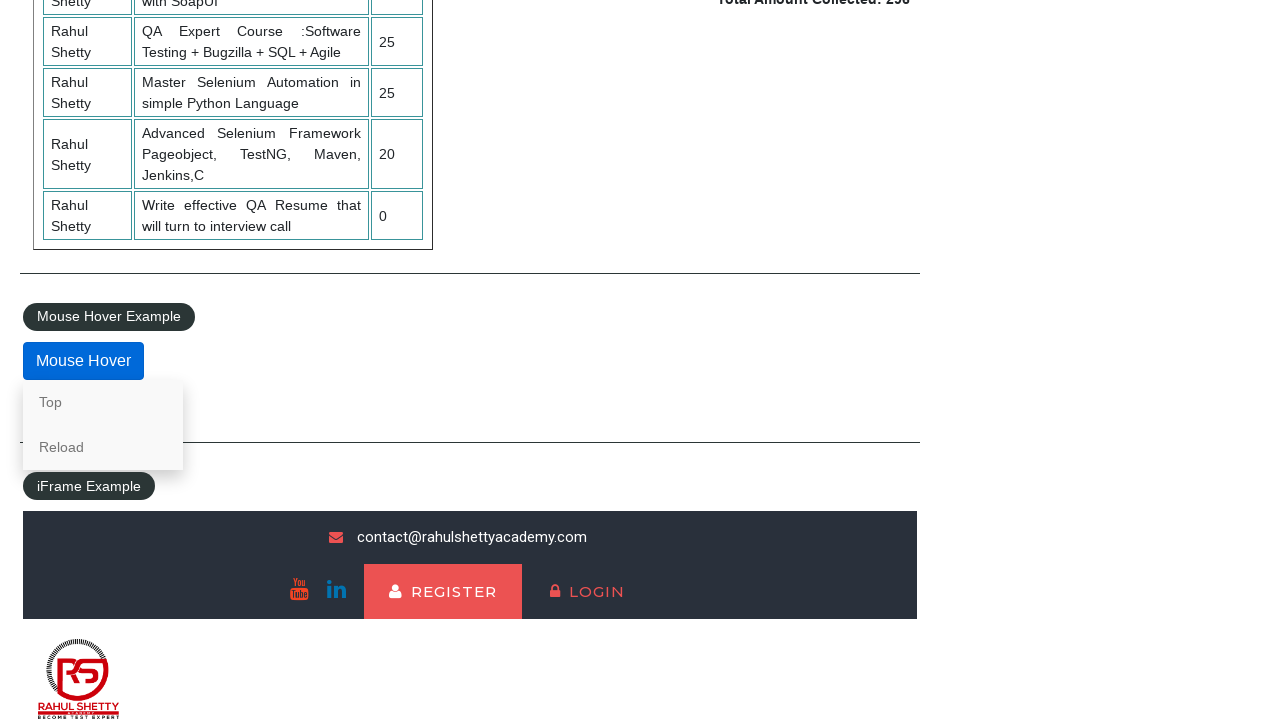

Clicked on 'Top' link in the dropdown menu at (103, 402) on a[href='#top']
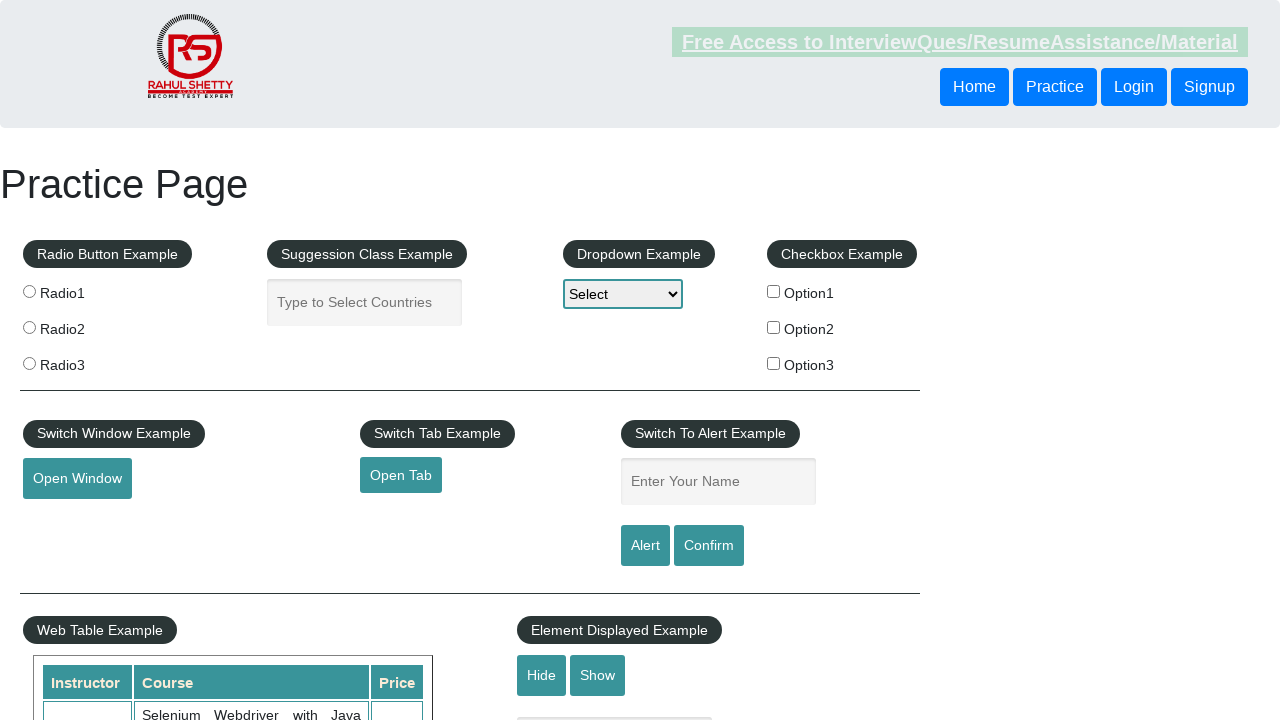

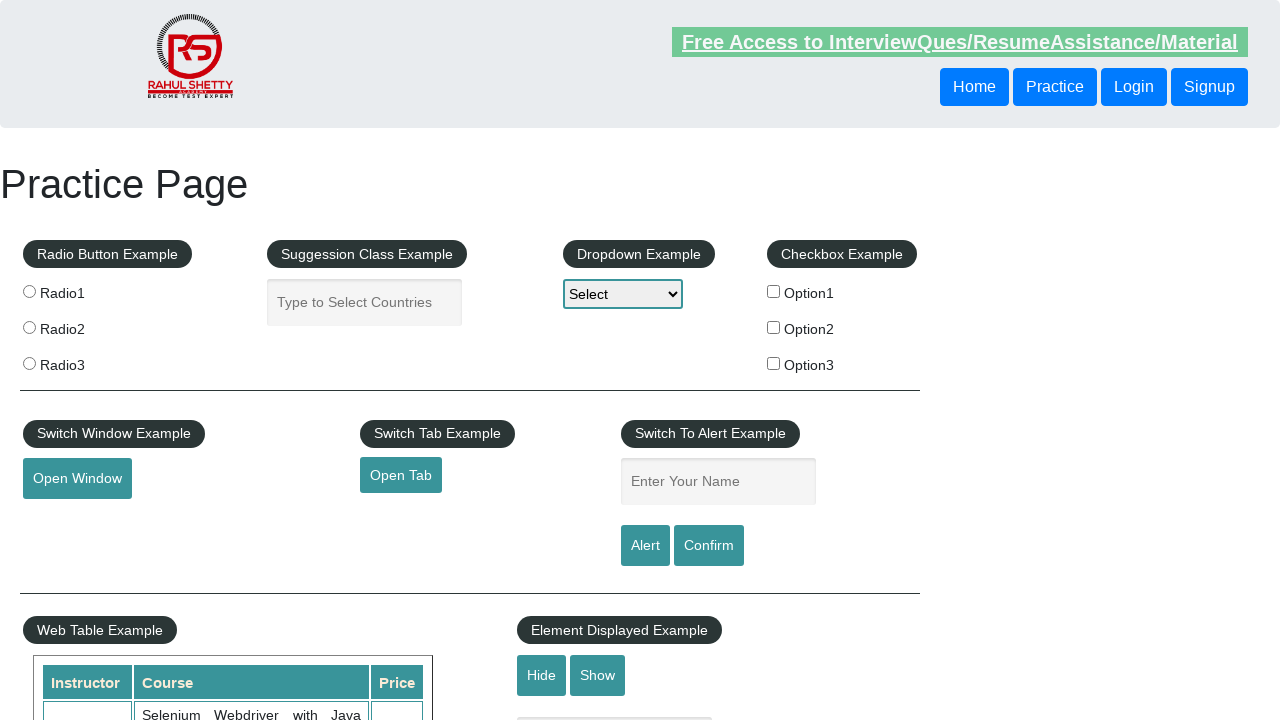